Navigates to Flipkart's homepage and closes the login banner if it appears

Starting URL: https://www.flipkart.com

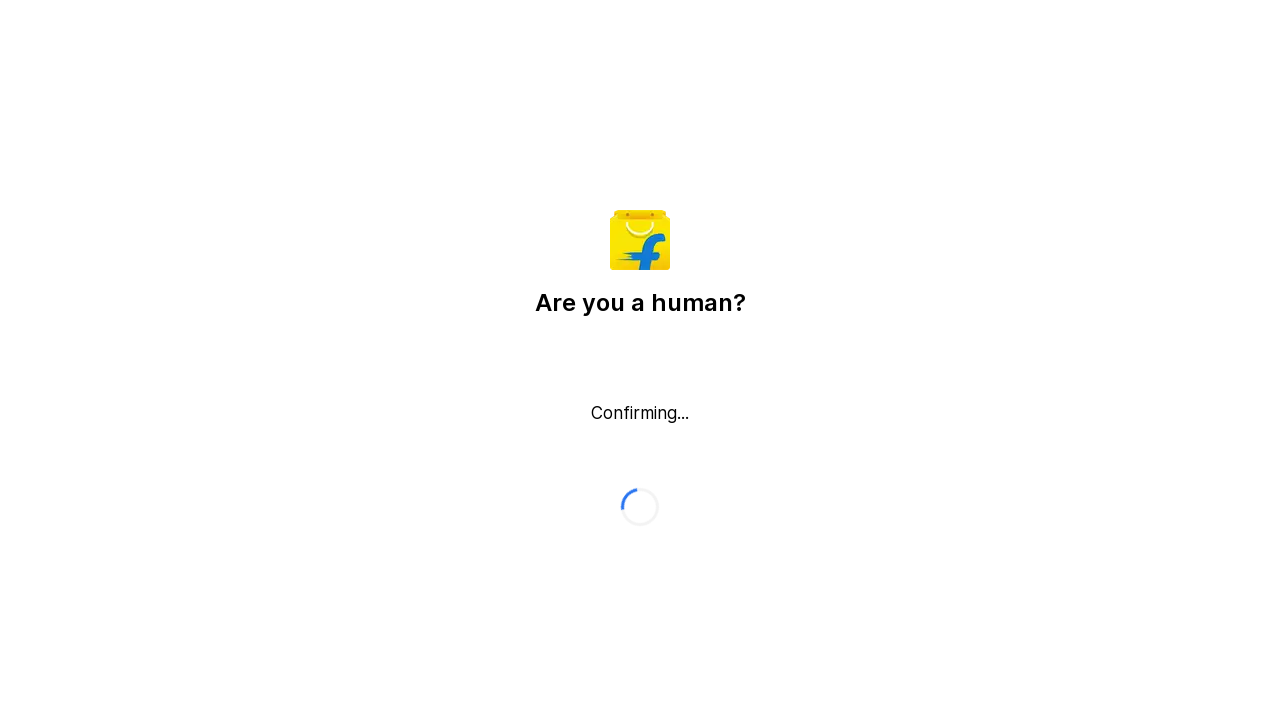

Login banner did not appear or close button not found on //span[text()='Login']/preceding::button[1]
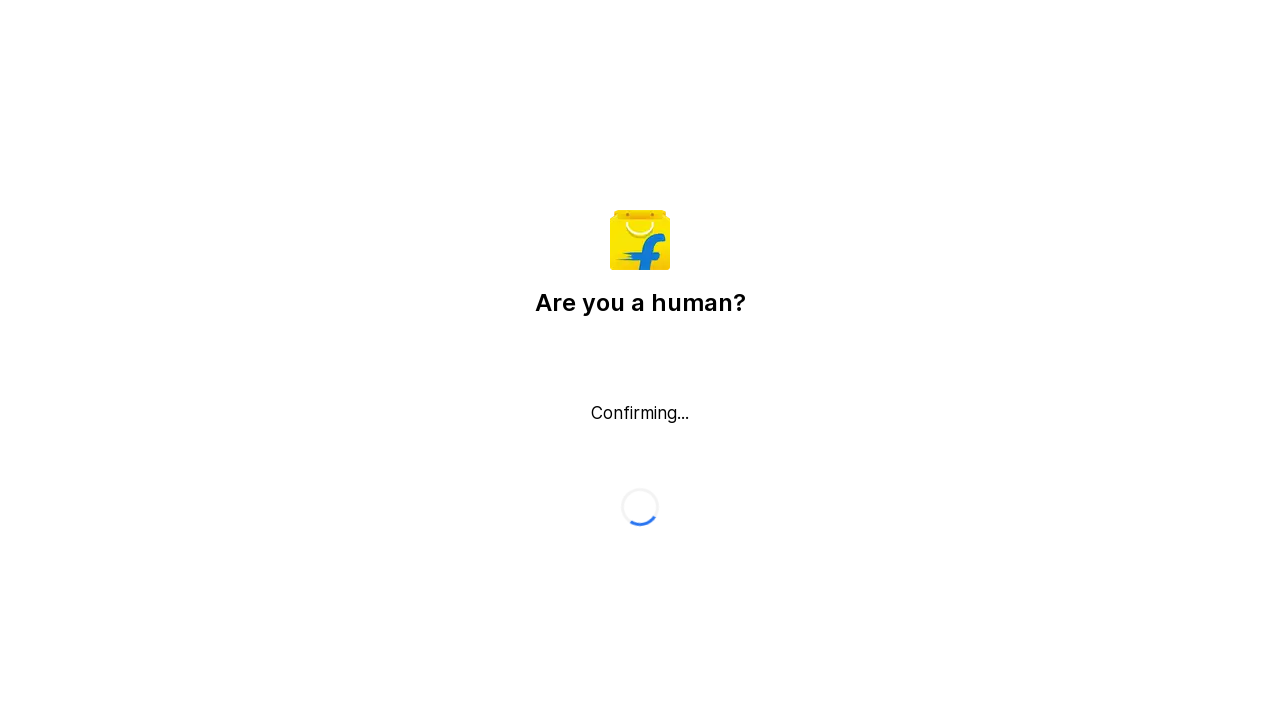

Page fully loaded - network idle state reached
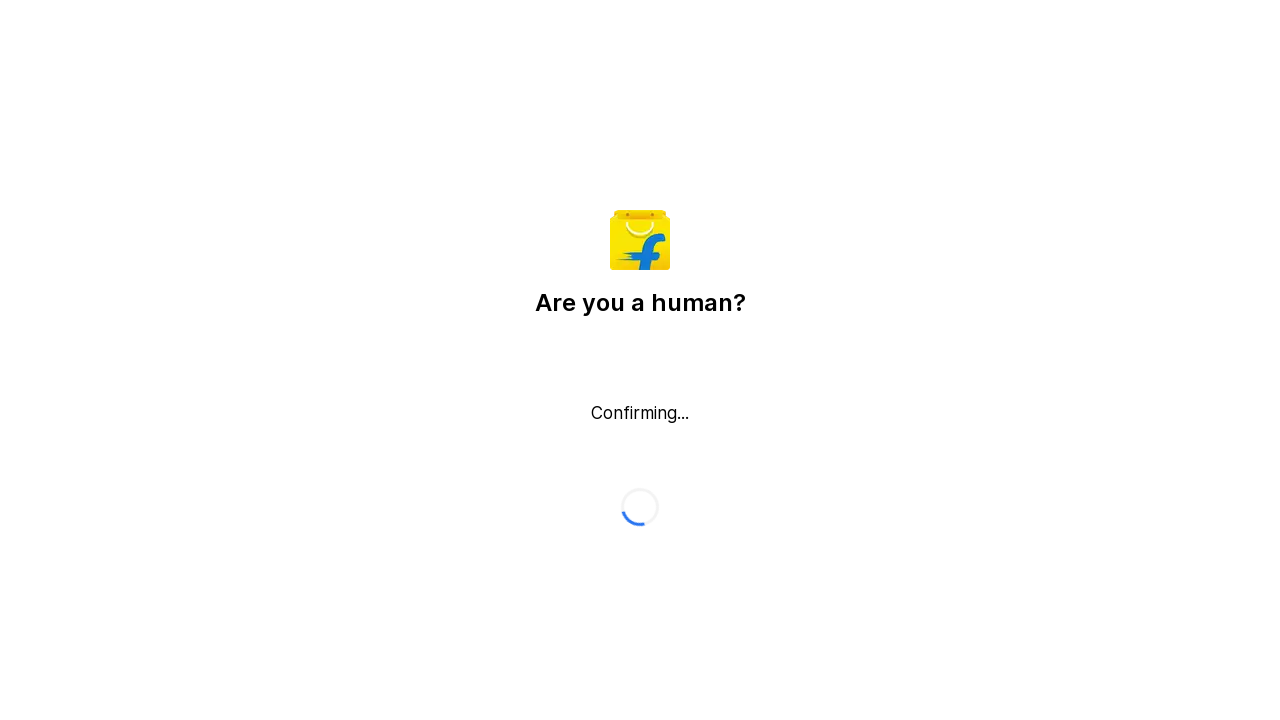

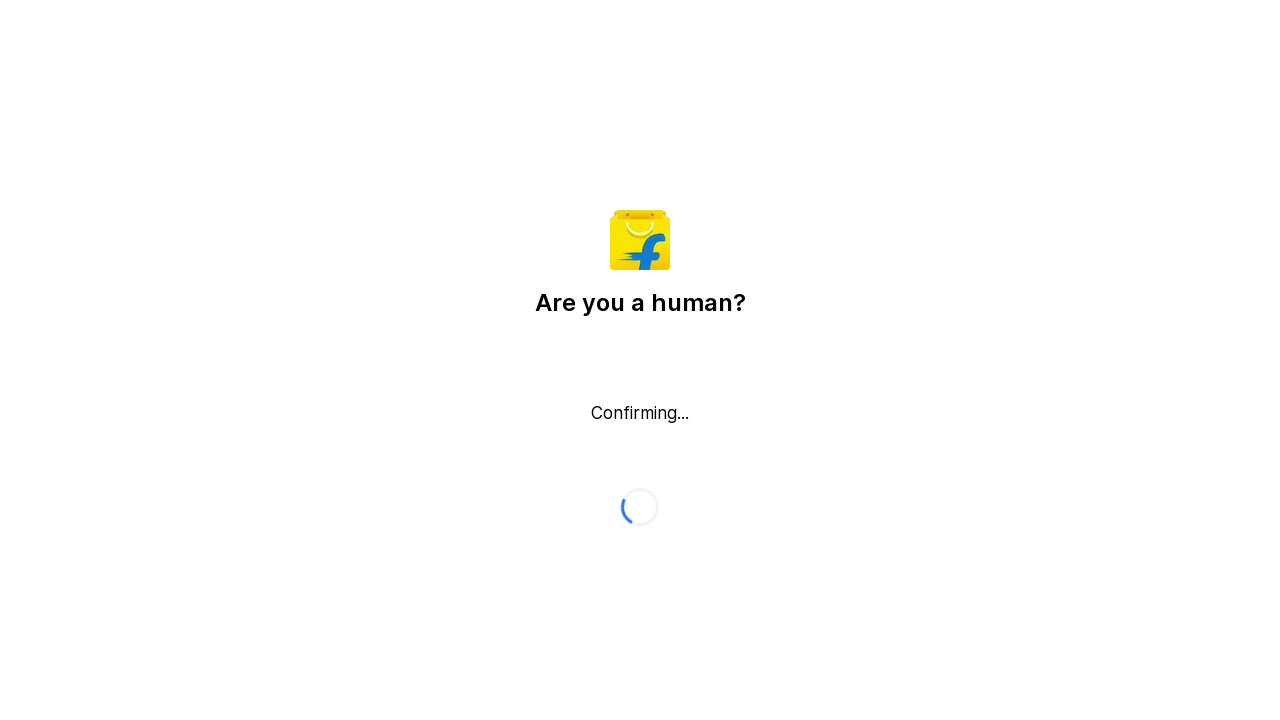